Tests the Add/Remove Elements functionality by clicking the "Add Element" button 5 times and verifying that Delete buttons are created

Starting URL: http://the-internet.herokuapp.com/add_remove_elements/

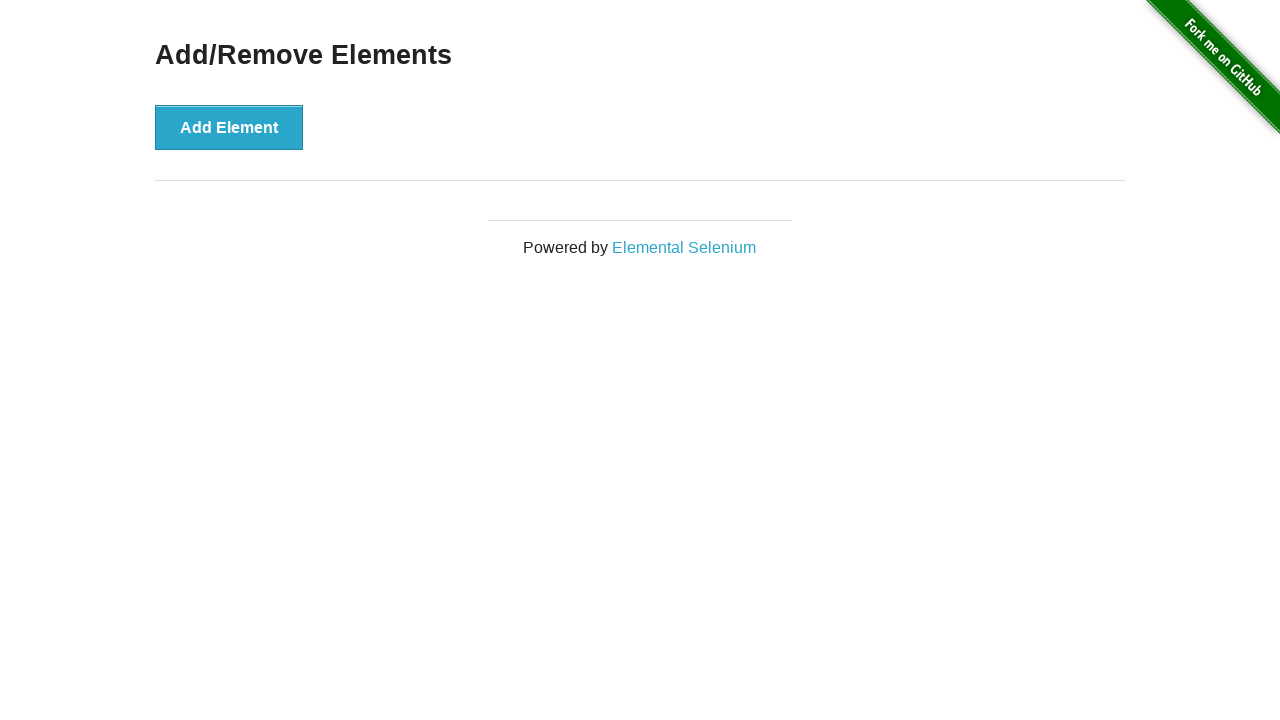

Clicked 'Add Element' button at (229, 127) on xpath=//button[text()="Add Element"]
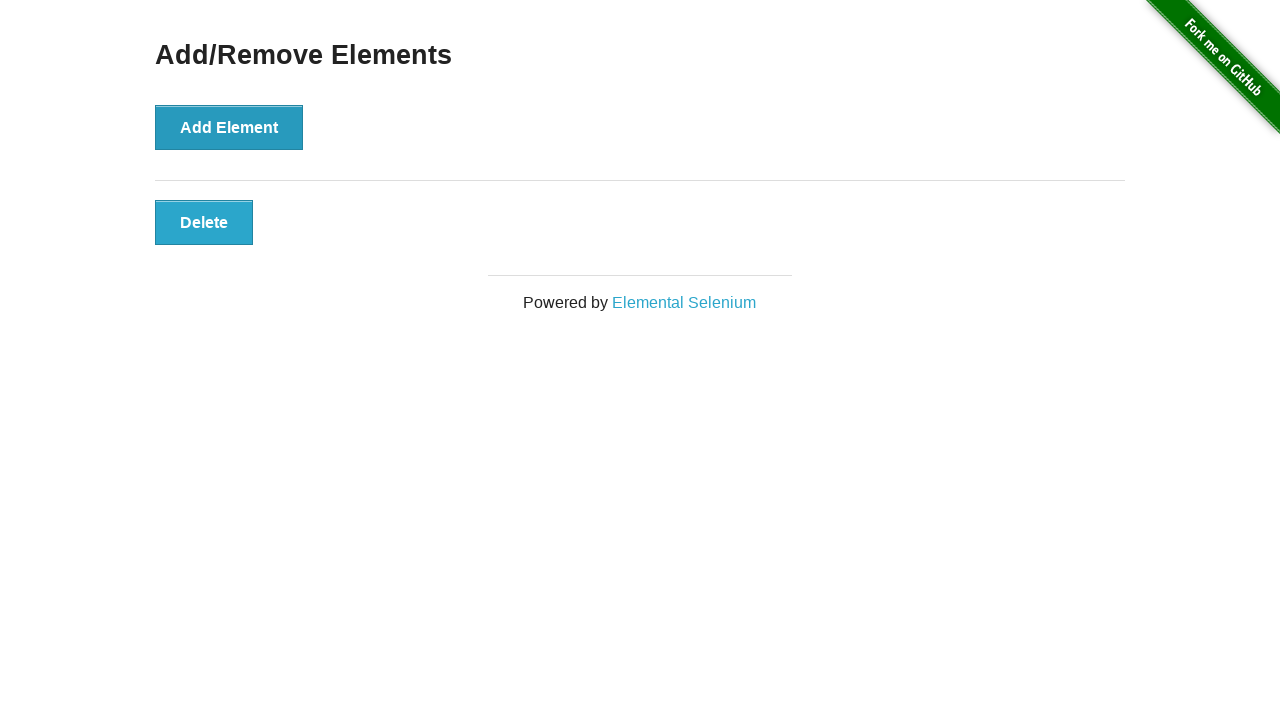

Clicked 'Add Element' button at (229, 127) on xpath=//button[text()="Add Element"]
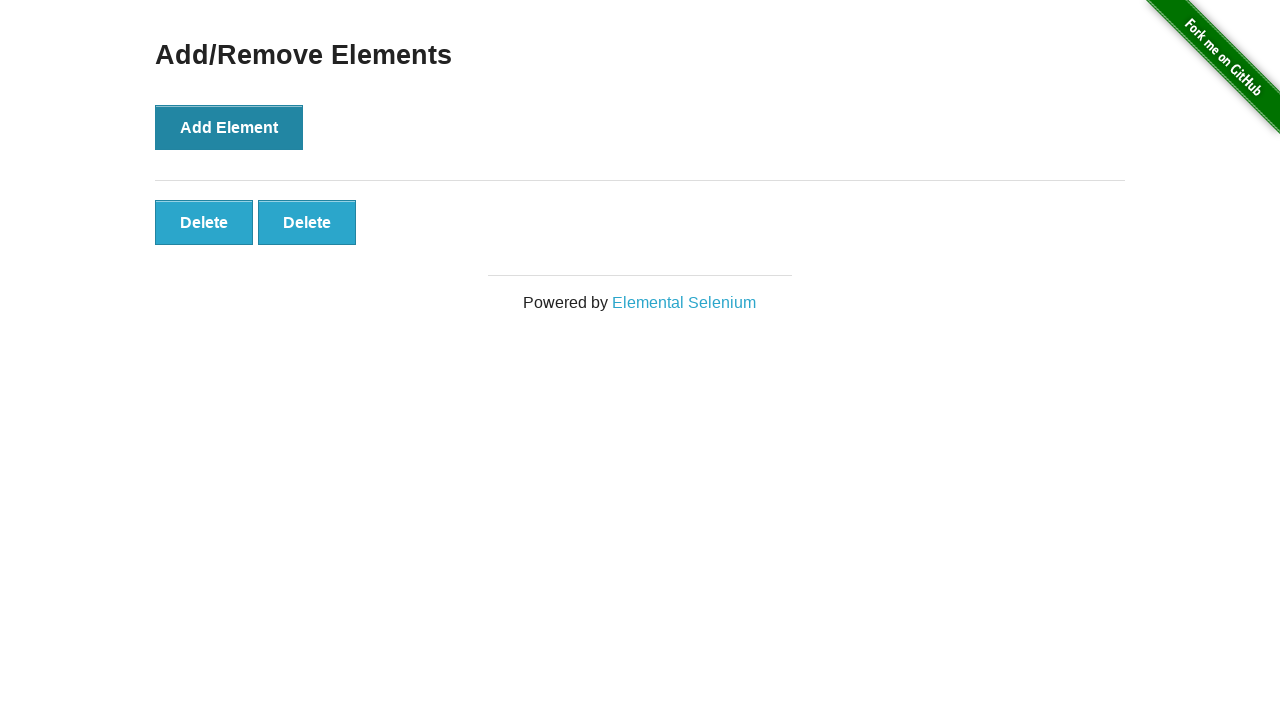

Clicked 'Add Element' button at (229, 127) on xpath=//button[text()="Add Element"]
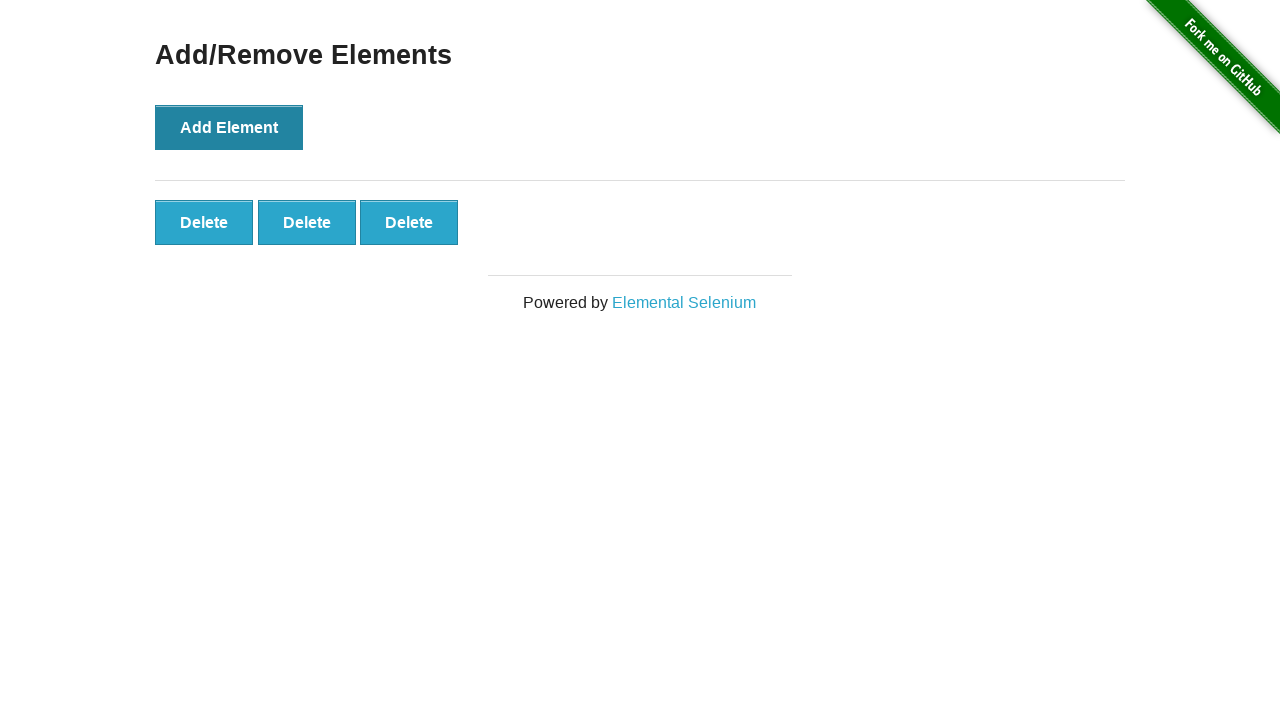

Clicked 'Add Element' button at (229, 127) on xpath=//button[text()="Add Element"]
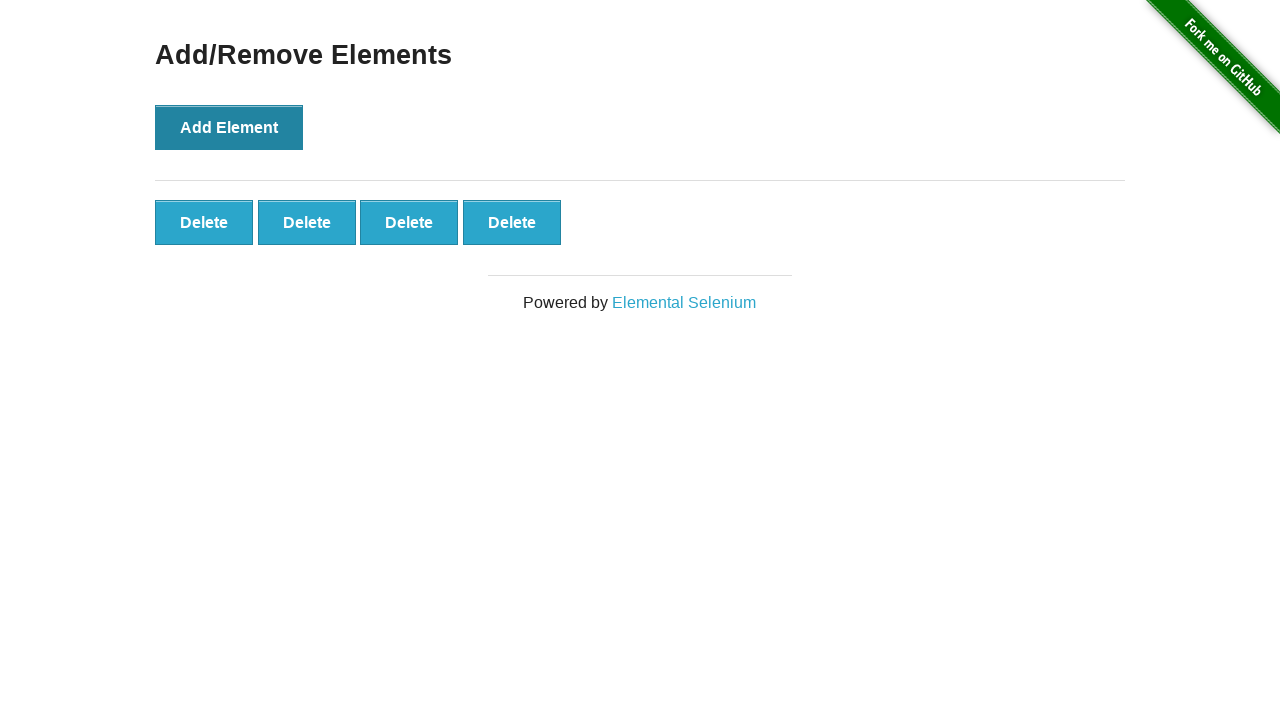

Clicked 'Add Element' button at (229, 127) on xpath=//button[text()="Add Element"]
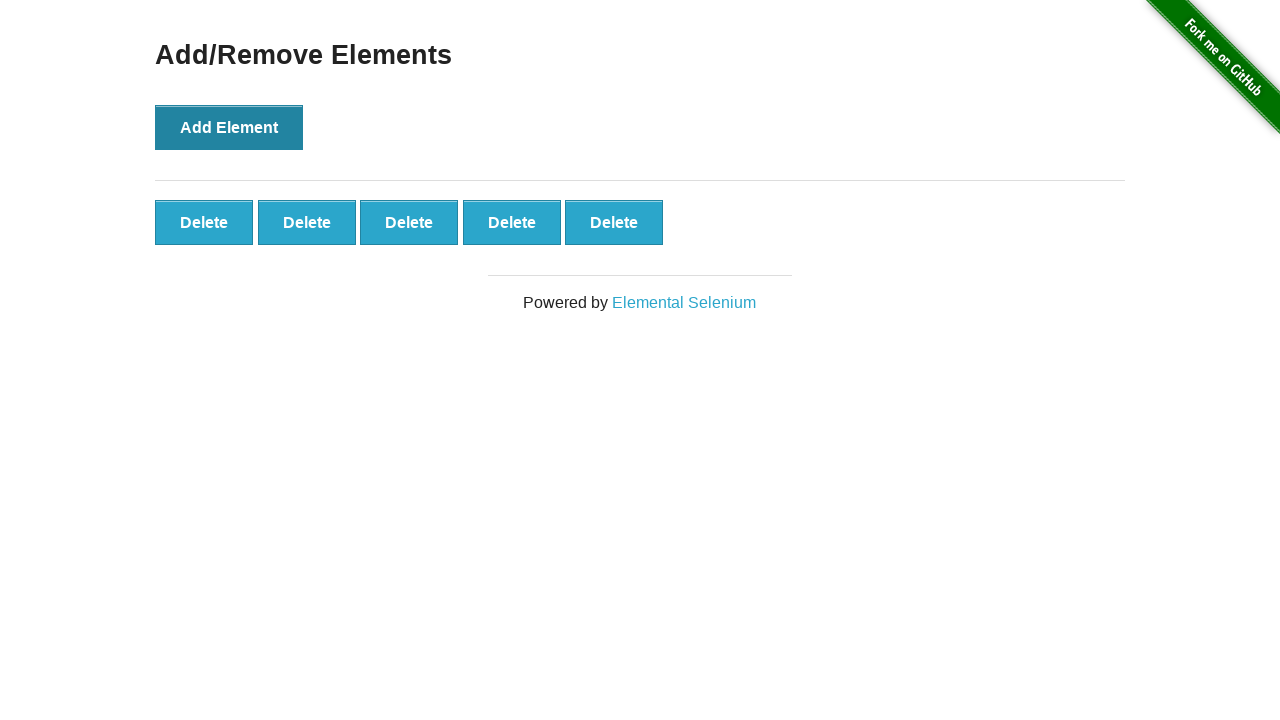

Delete buttons appeared on page
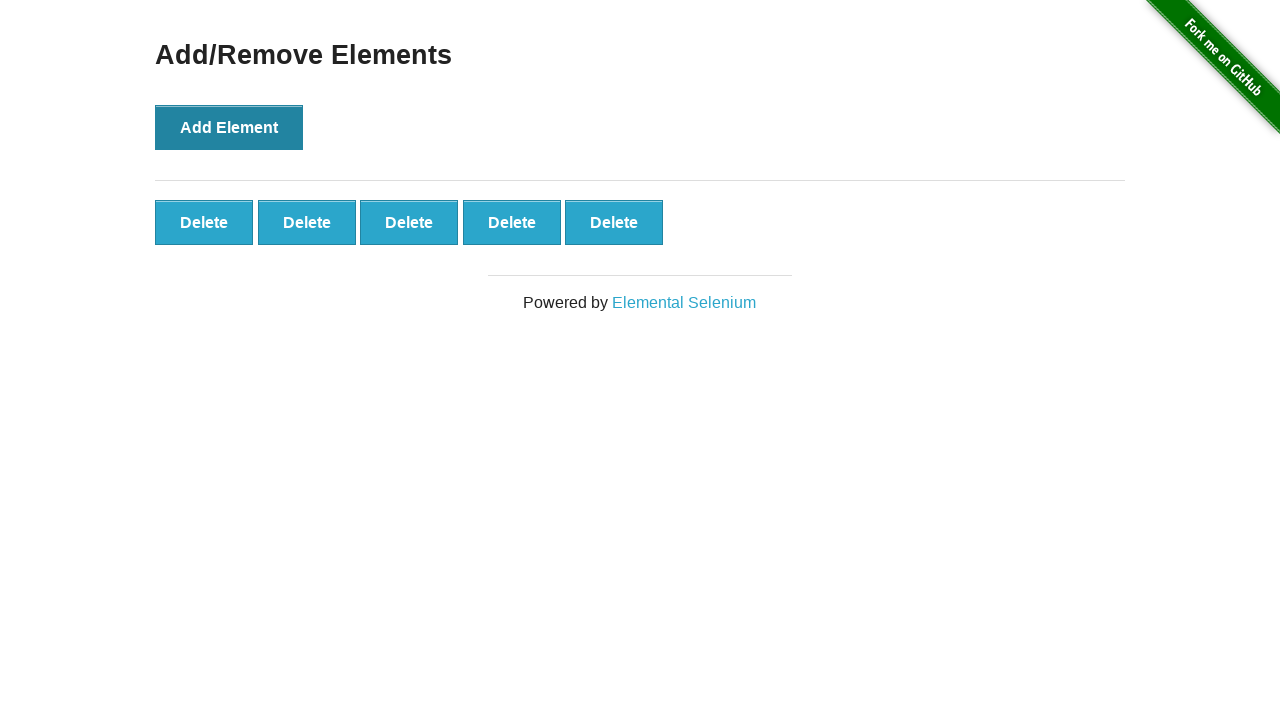

Verified that 5 Delete buttons were created
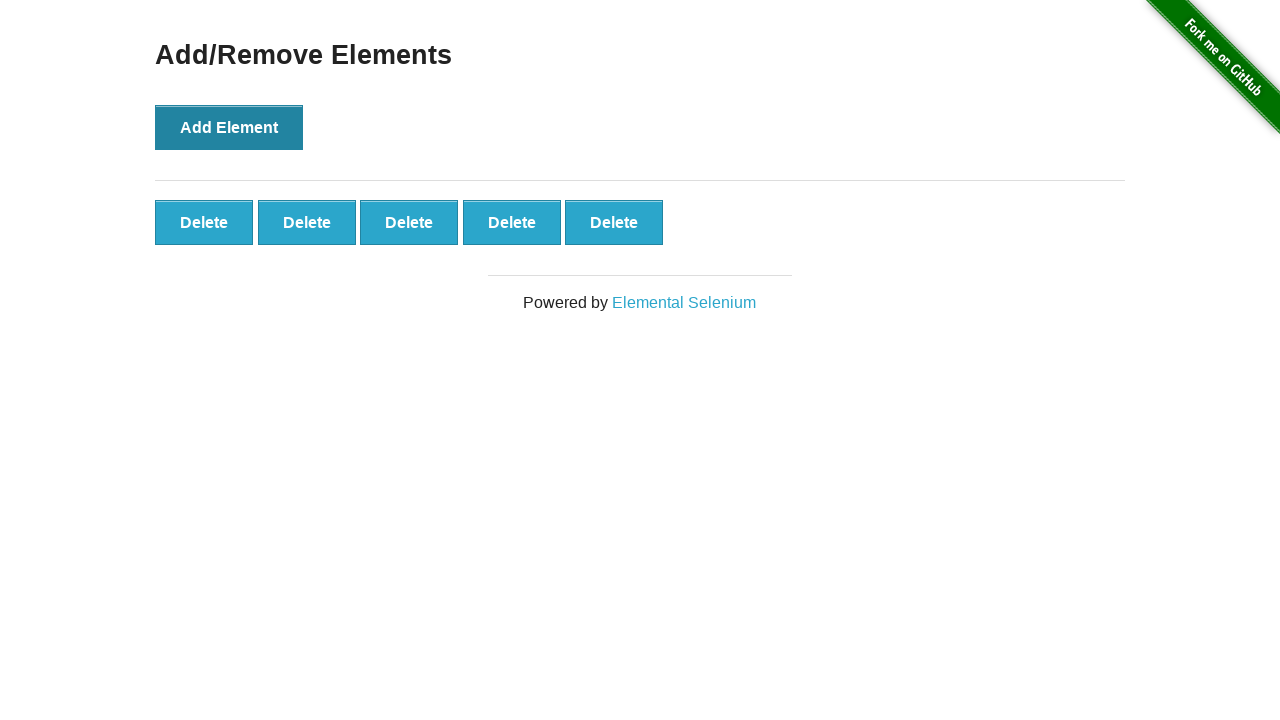

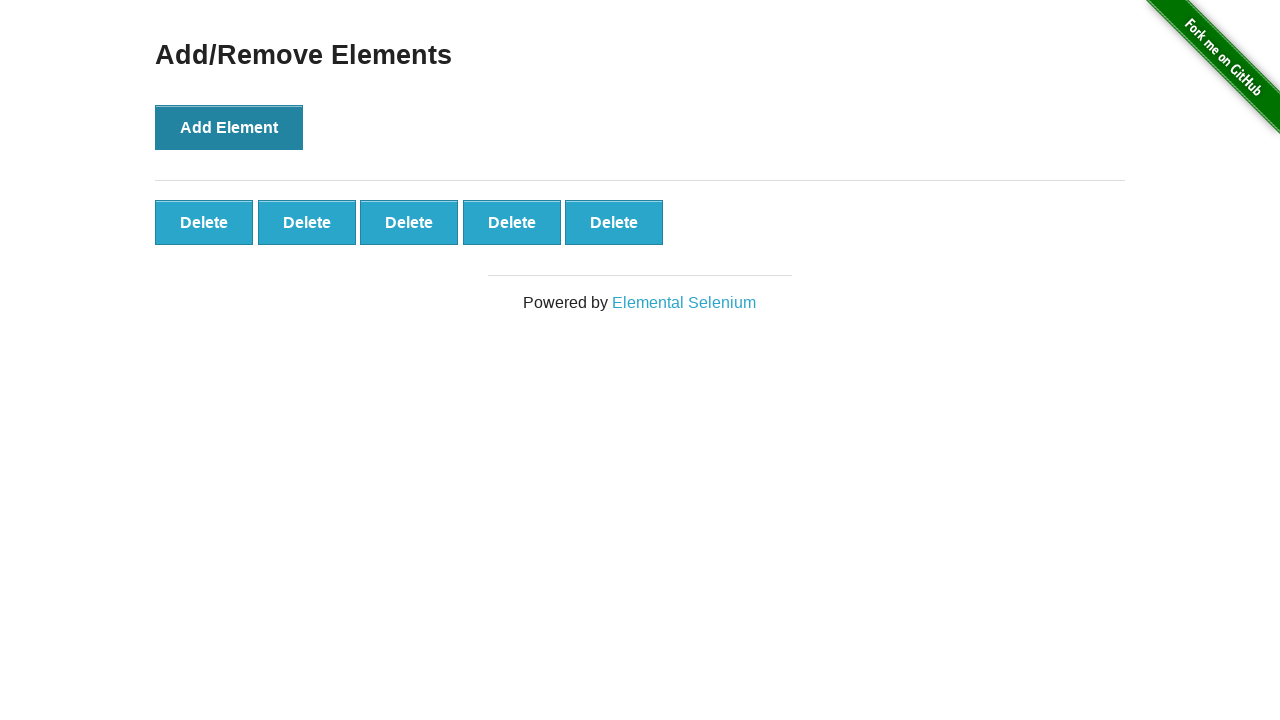